Tests context menu functionality using keyboard shortcuts by right-clicking and then pressing Alt+E to trigger the edit action

Starting URL: http://bit.ly/1CAV05I

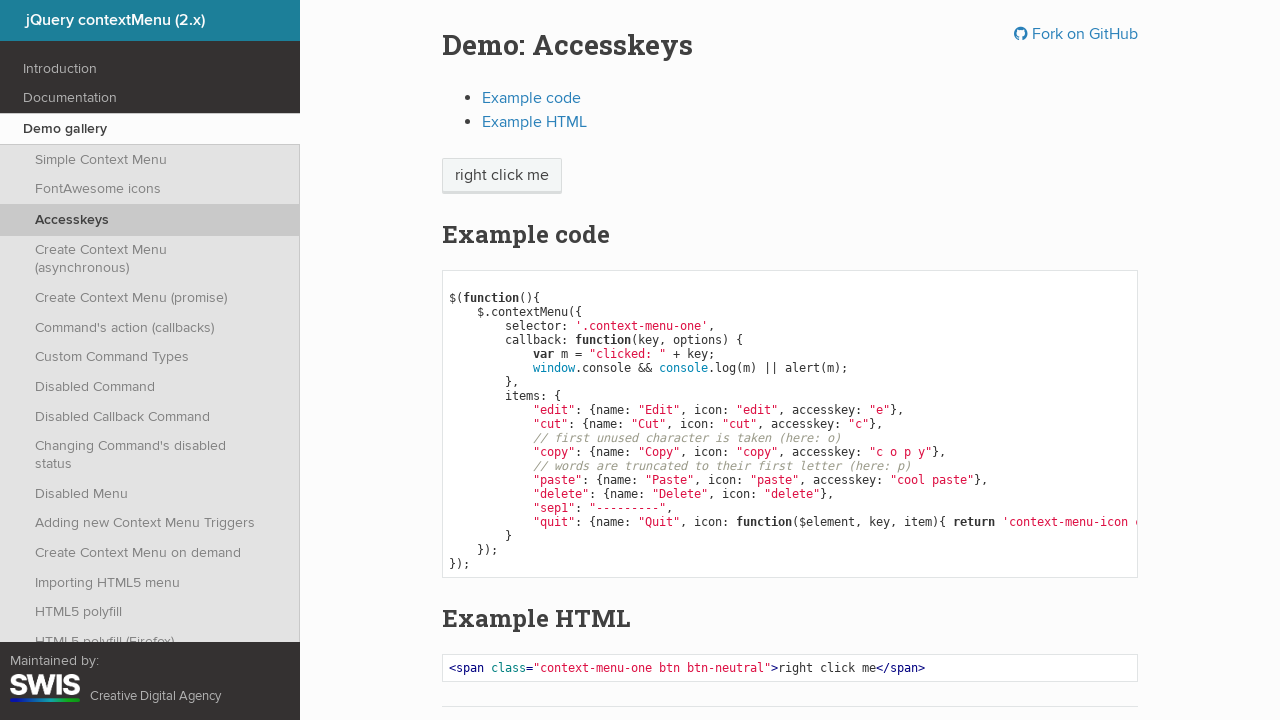

Located context menu trigger element
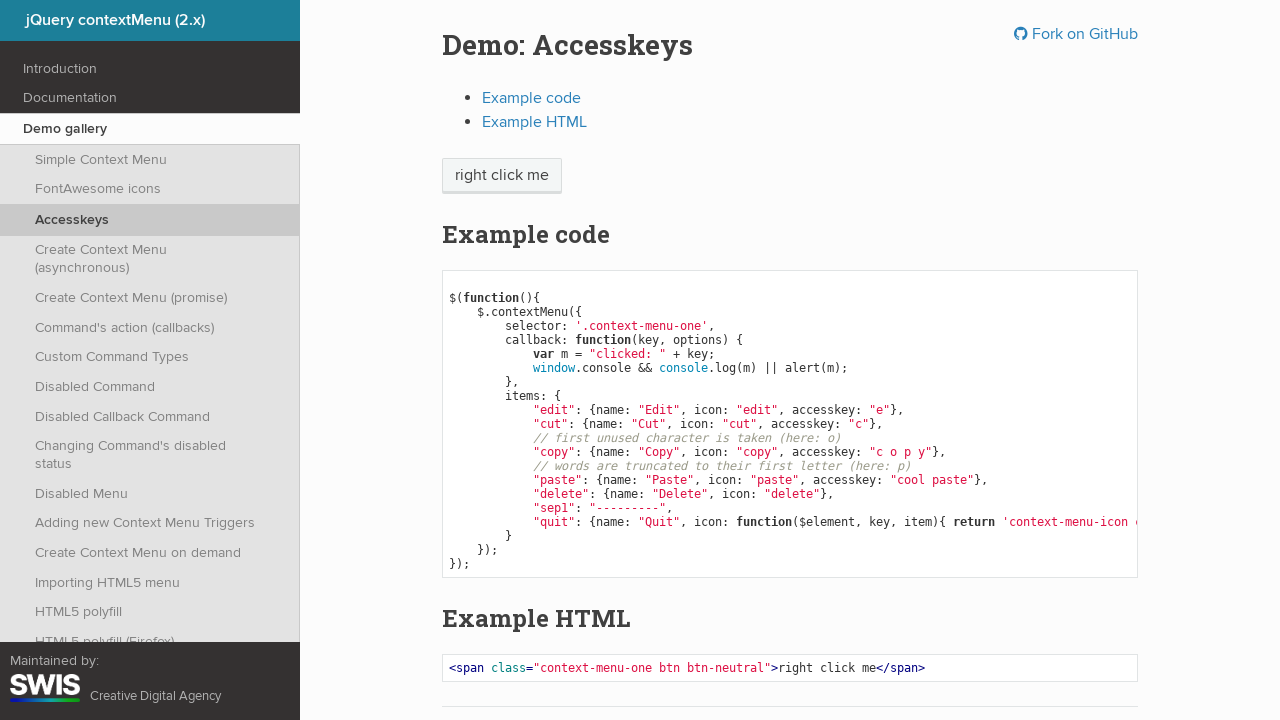

Right-clicked on context menu element to open menu at (502, 176) on span.context-menu-one.btn.btn-neutral
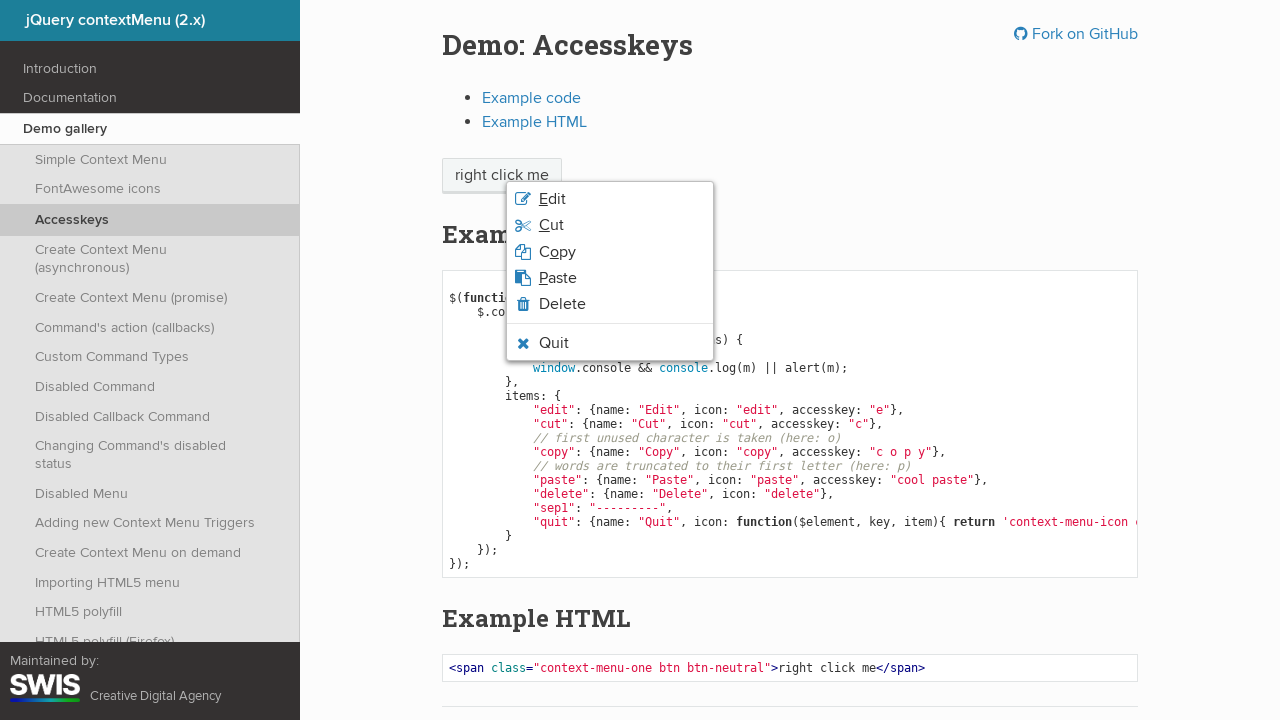

Pressed Alt+E keyboard shortcut to trigger edit action
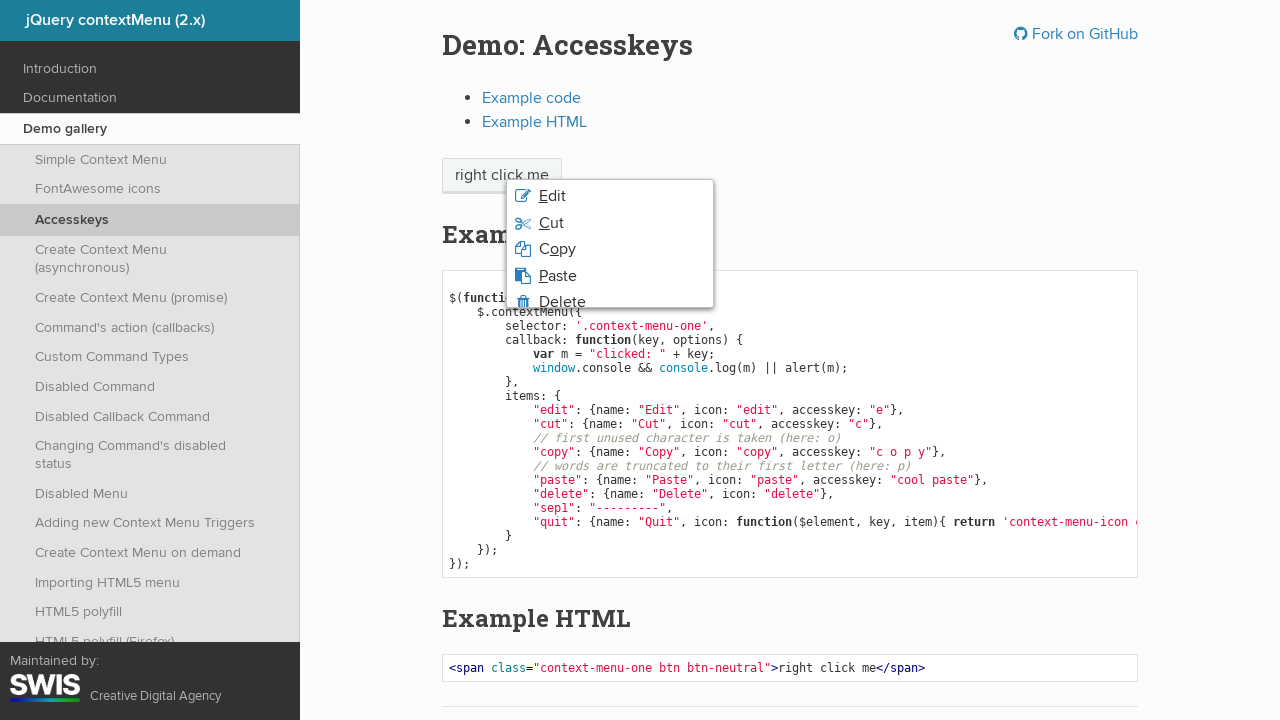

Set up dialog handler to dismiss alerts
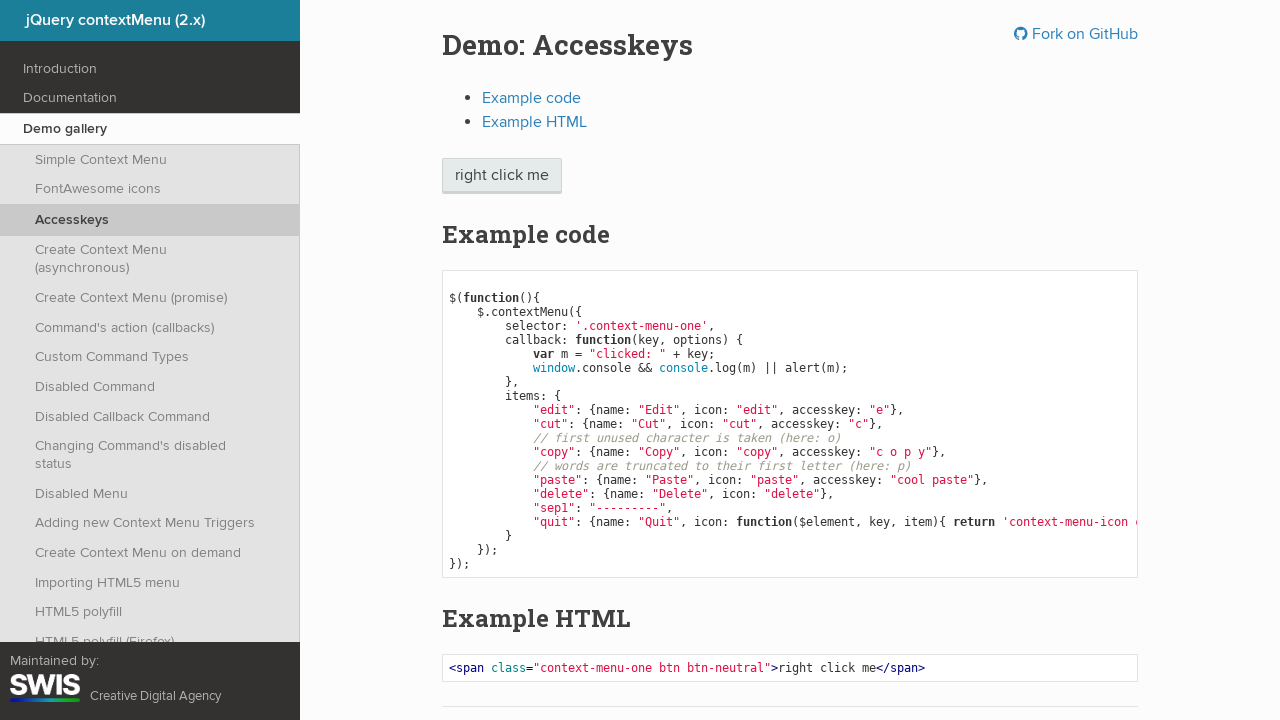

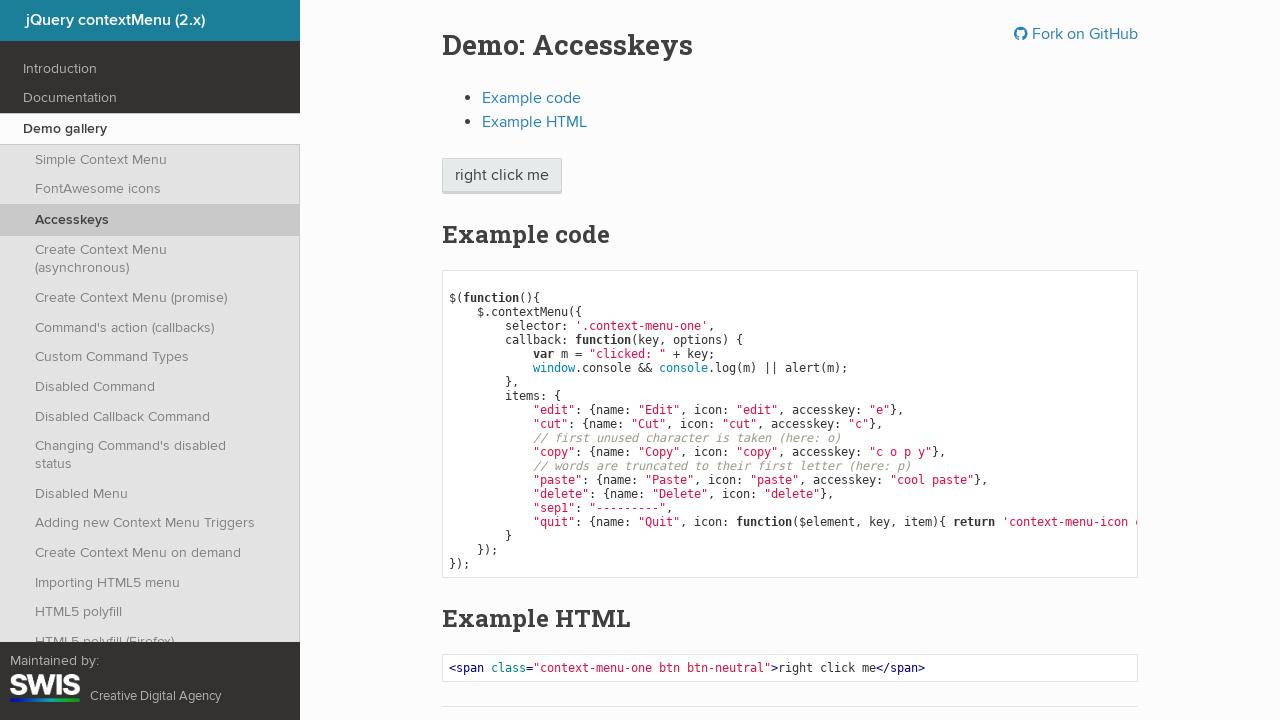